Navigates to a practice login page and verifies it loads successfully

Starting URL: https://rahulshettyacademy.com/loginpagePractise/

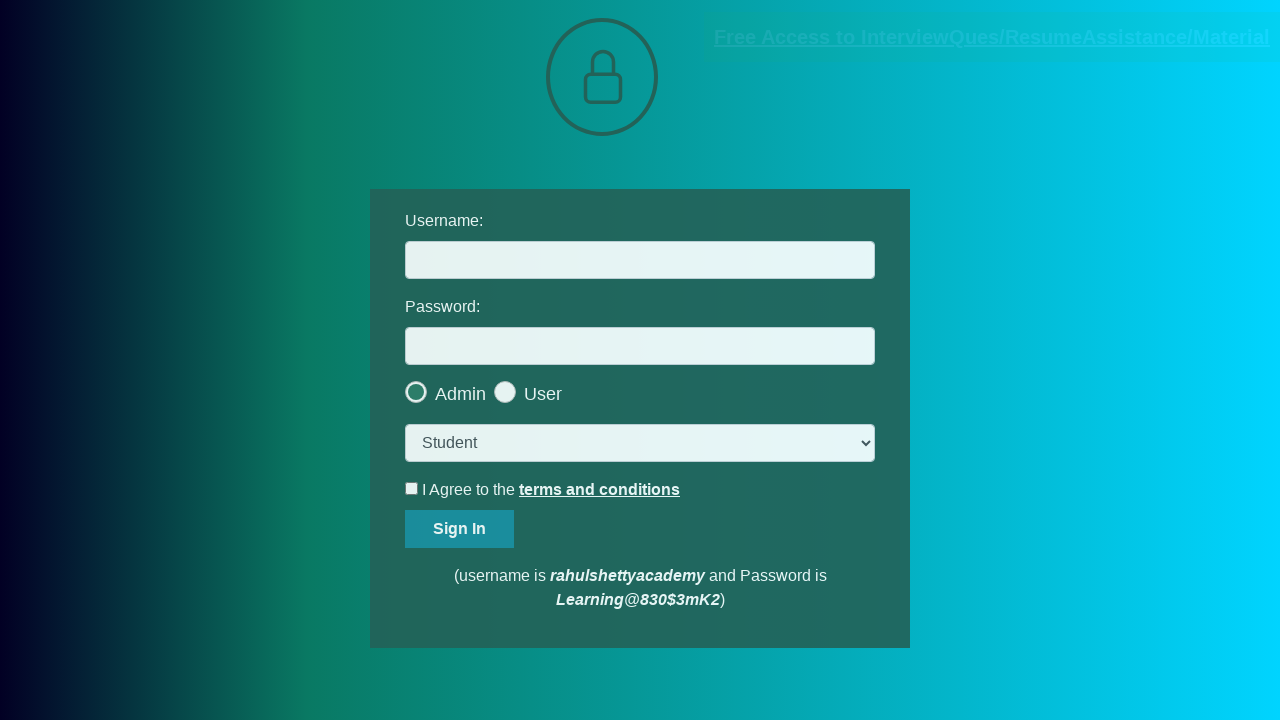

Waited for page DOM to load completely
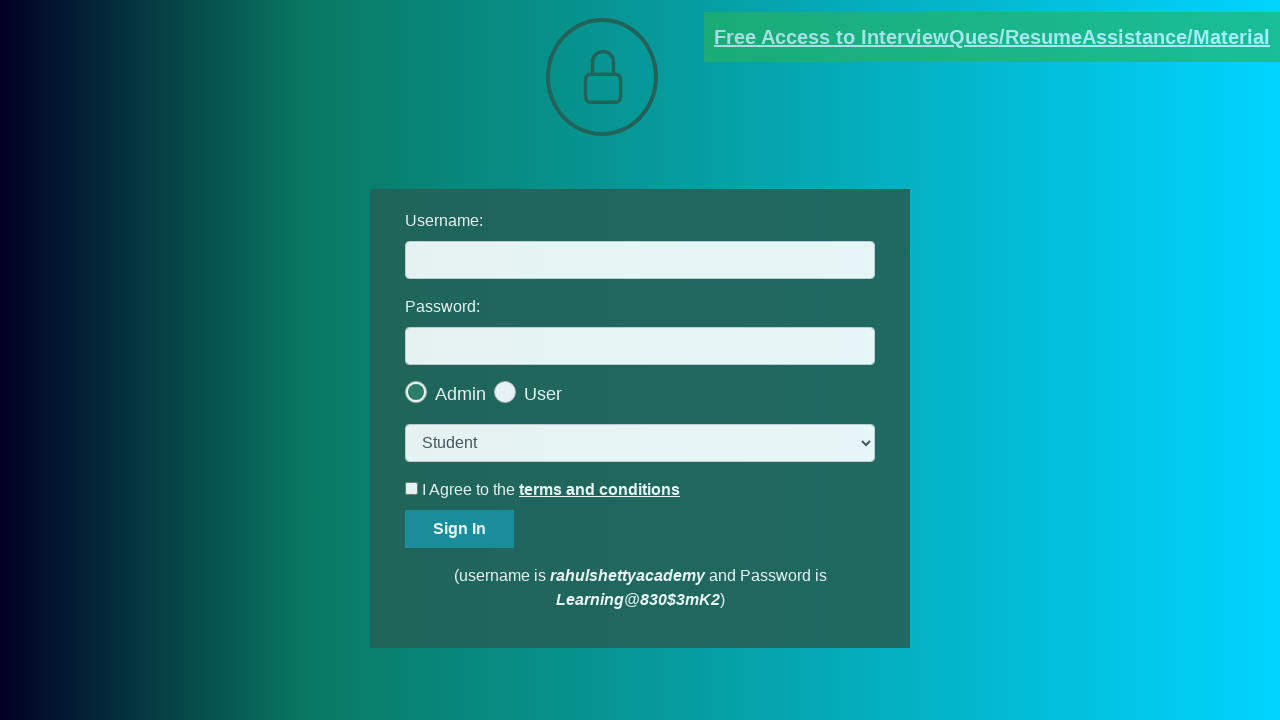

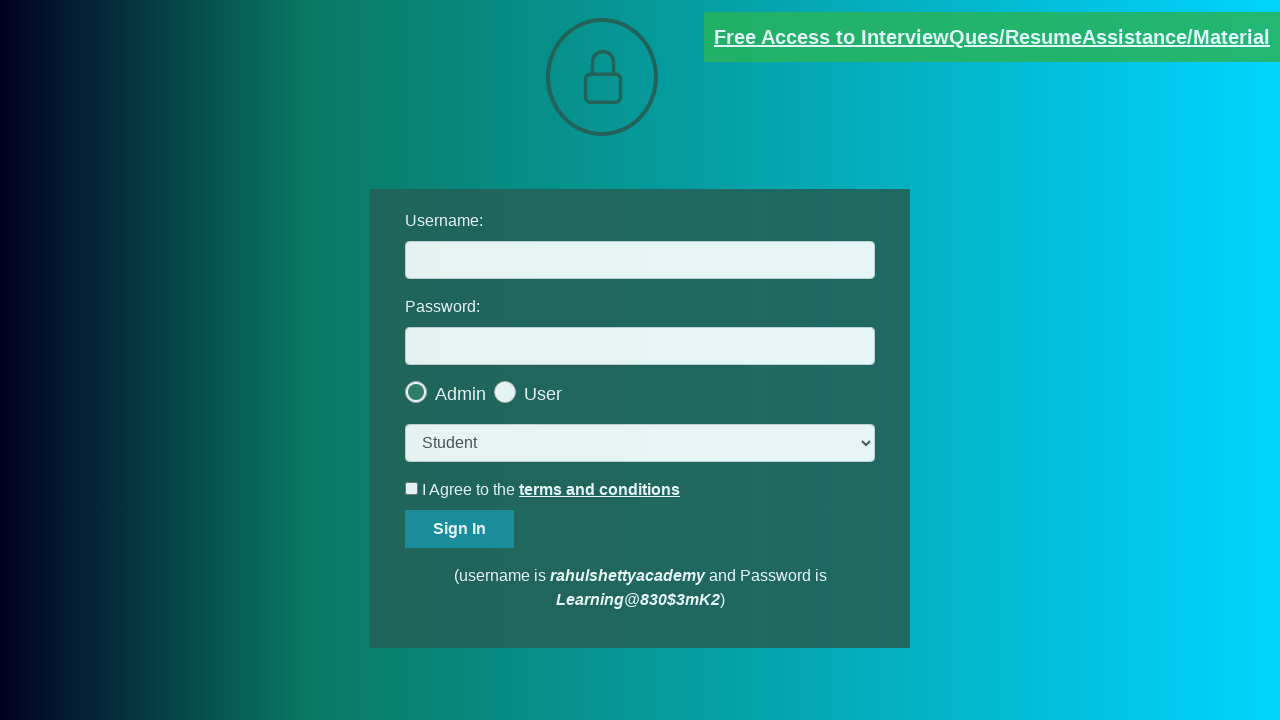